Tests that submitting an invalid email address shows a validation error and no output is displayed.

Starting URL: https://demoqa.com/text-box

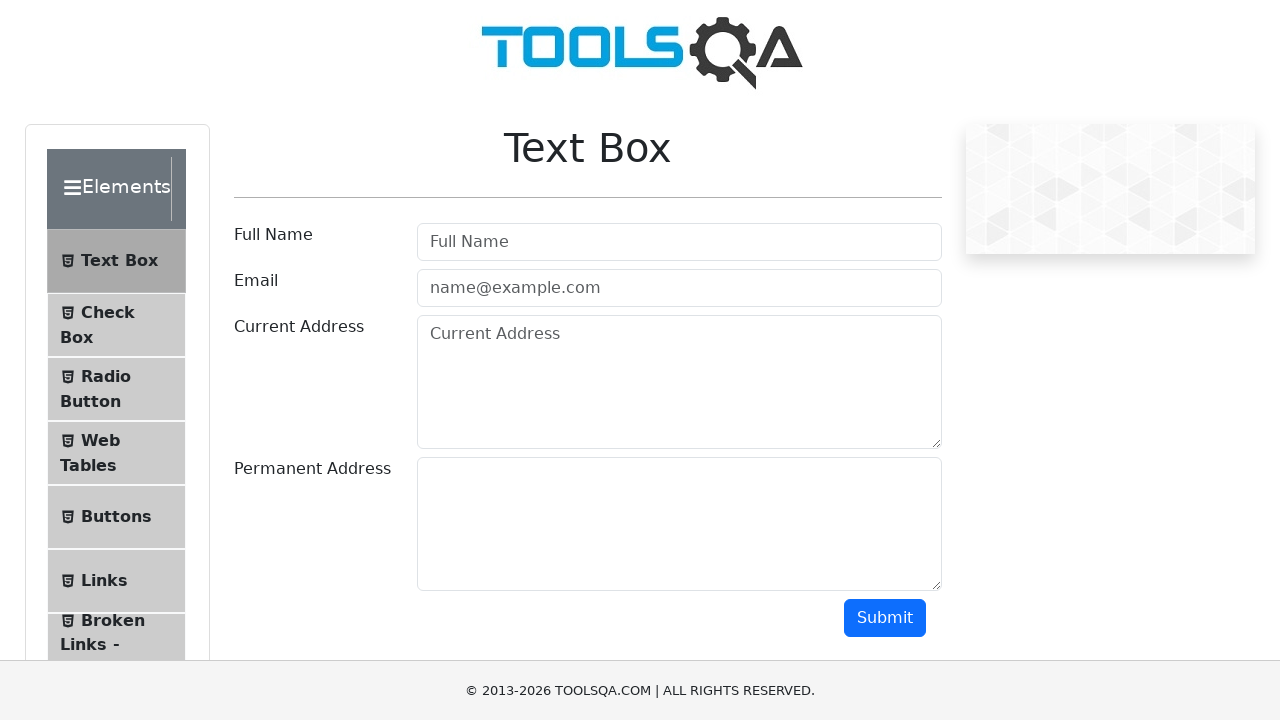

Filled email field with invalid email 'nonsensical string' on #userEmail
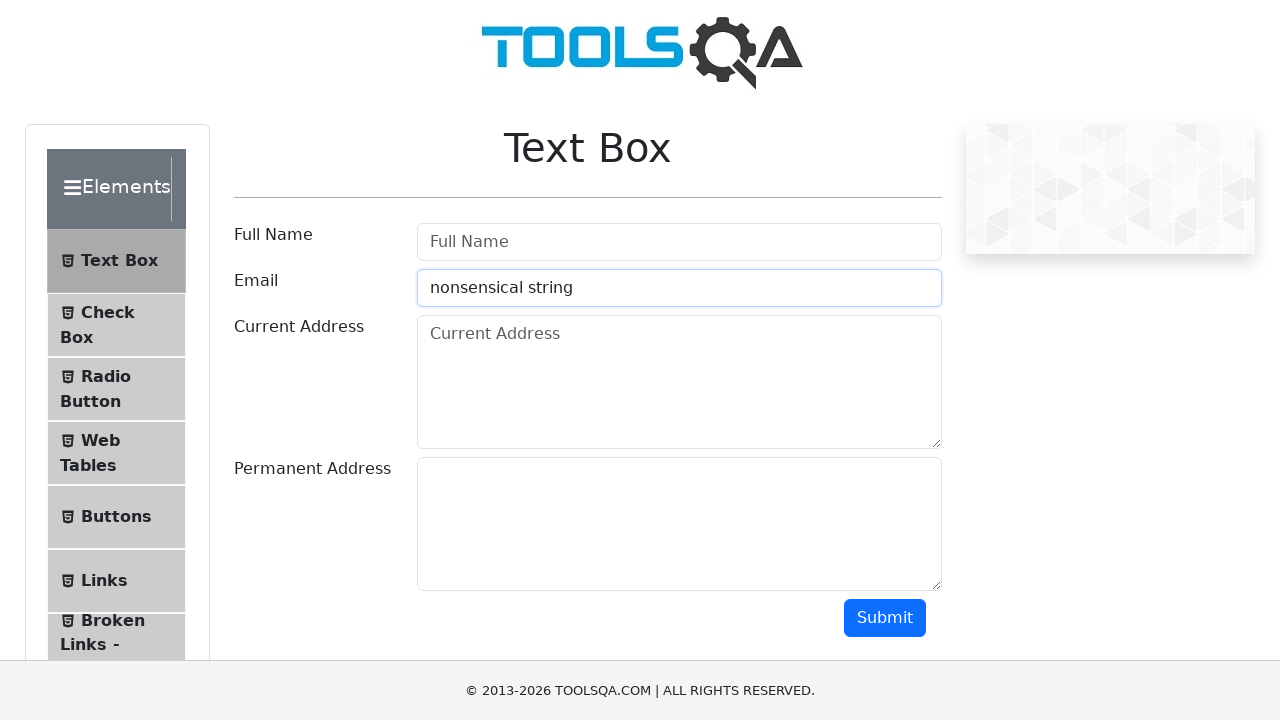

Clicked submit button at (885, 618) on #submit
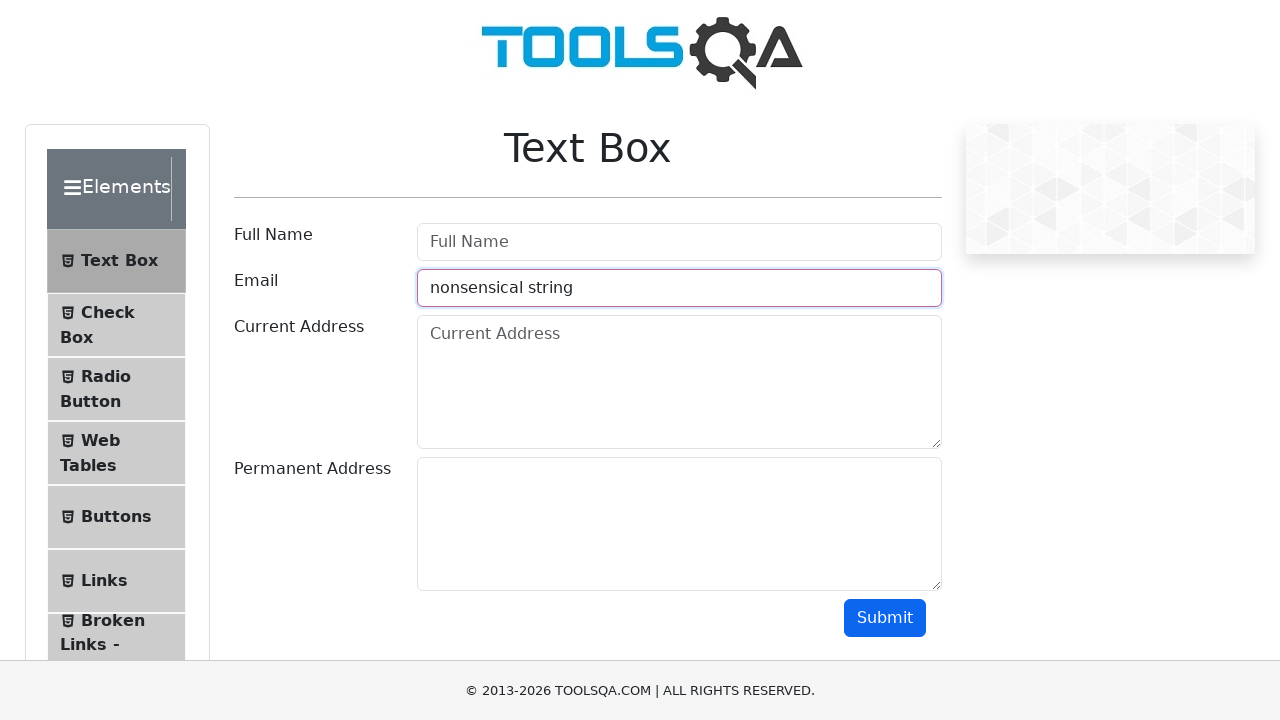

Retrieved class attribute from email field
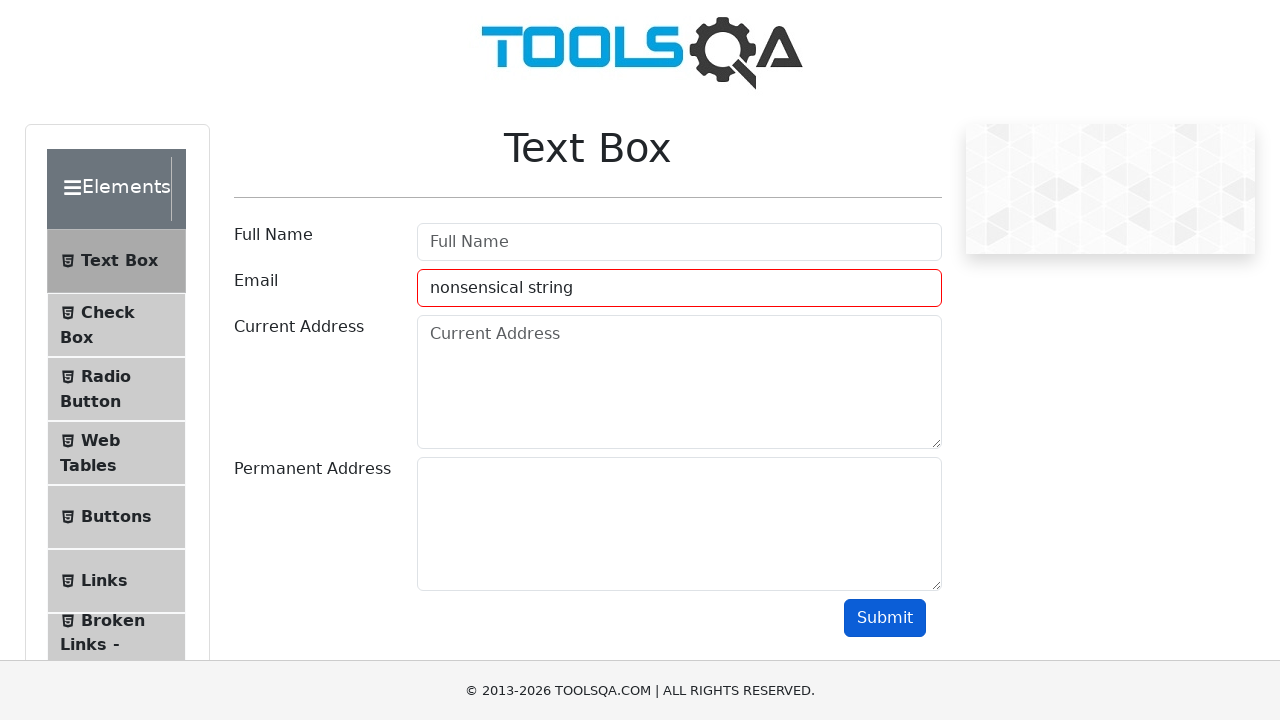

Verified that 'field-error' class is present in email field
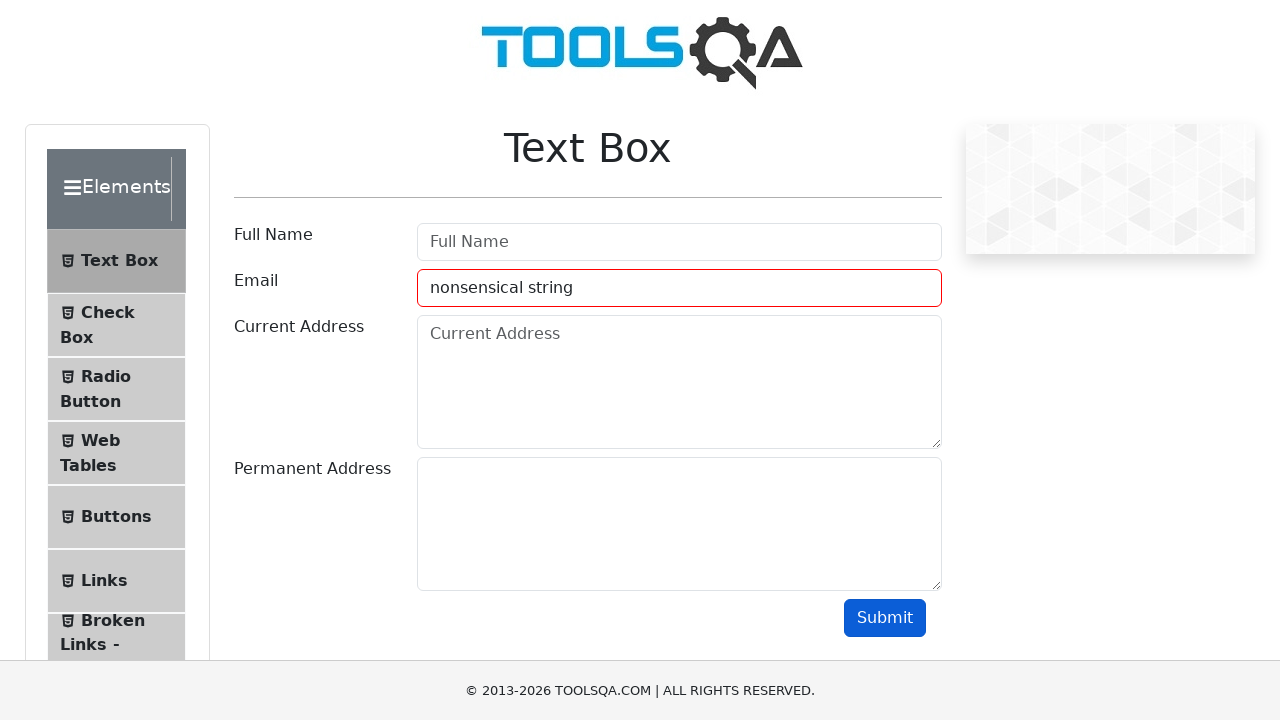

Located output div element
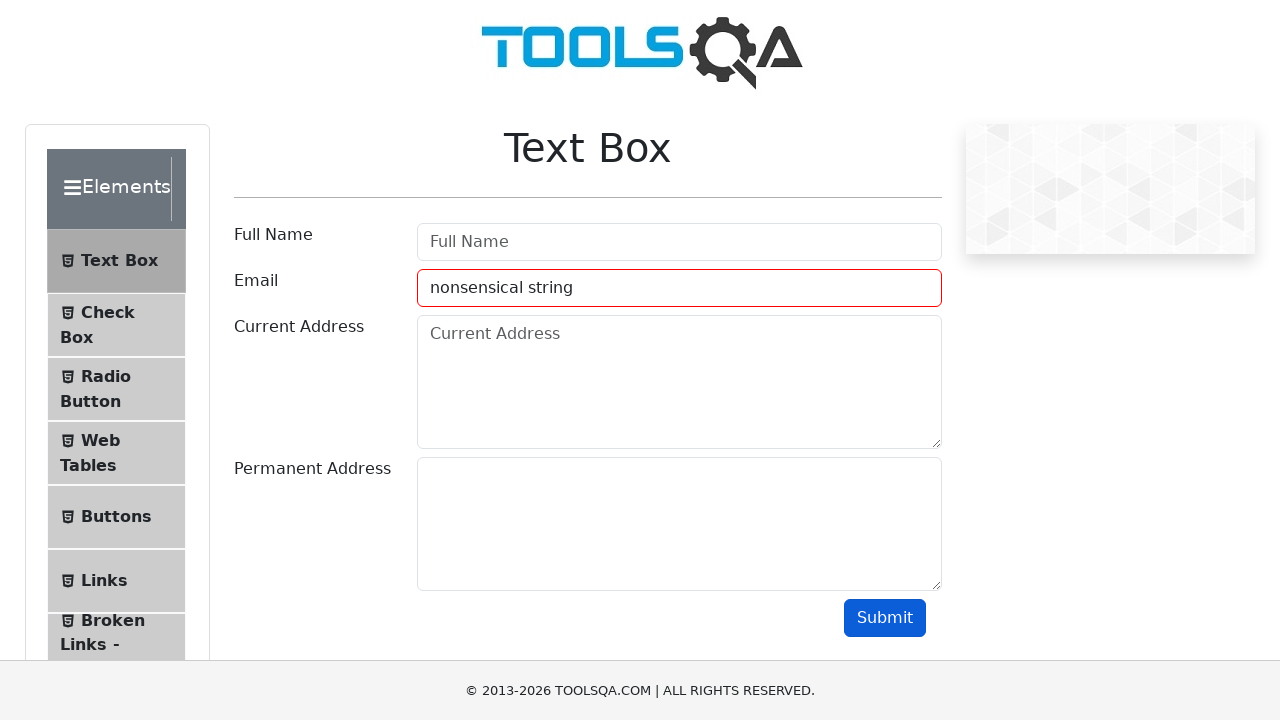

Verified that output div is empty
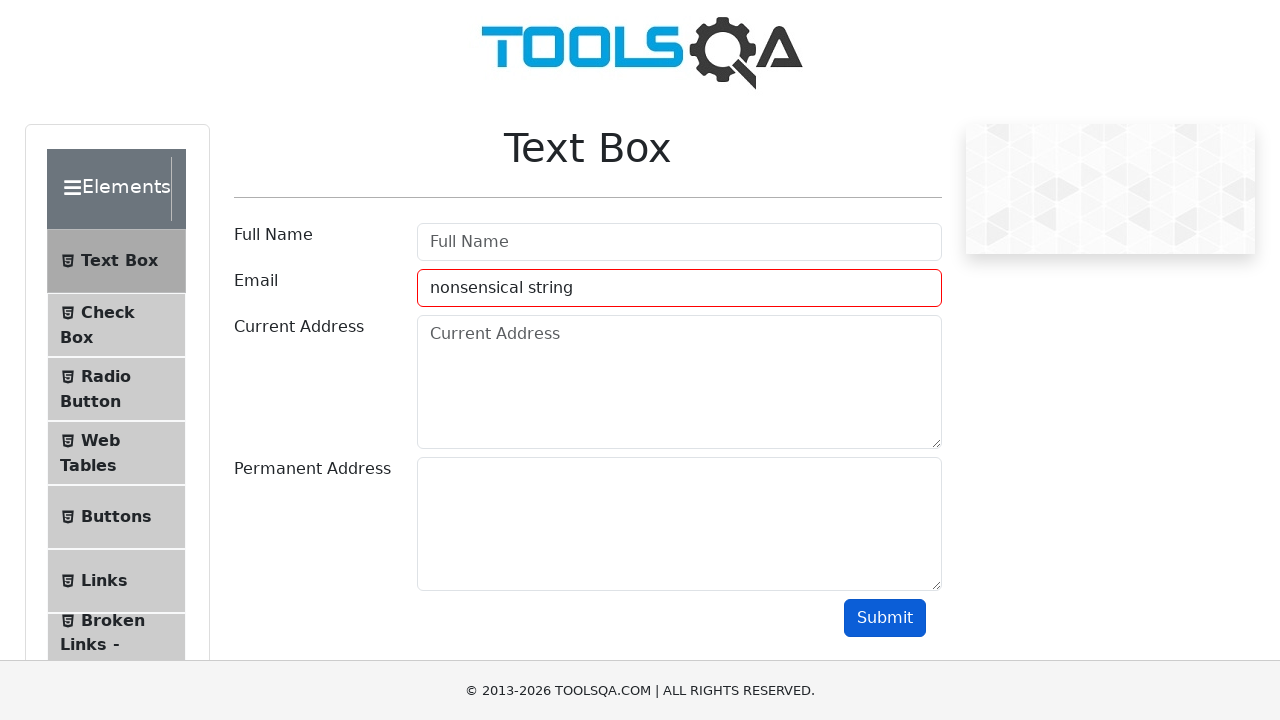

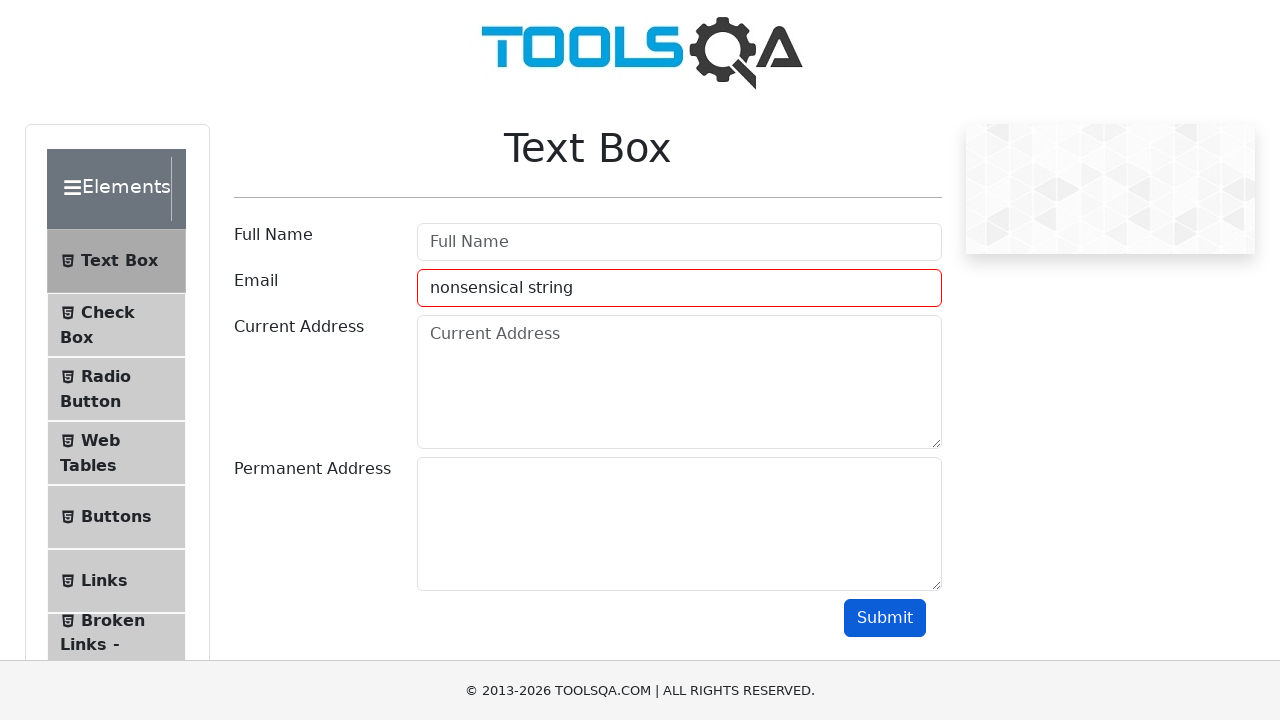